Navigates to WiseQuarter homepage

Starting URL: https://www.wisequarter.com

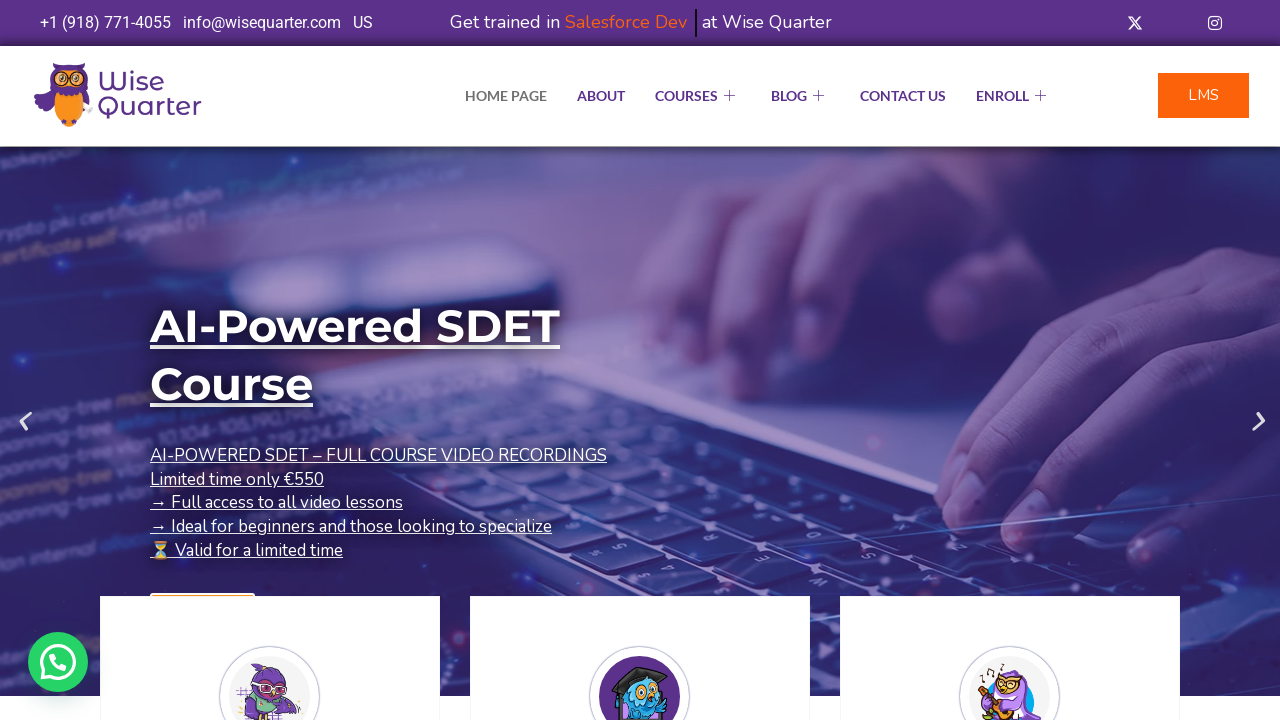

Navigated to WiseQuarter homepage at https://www.wisequarter.com
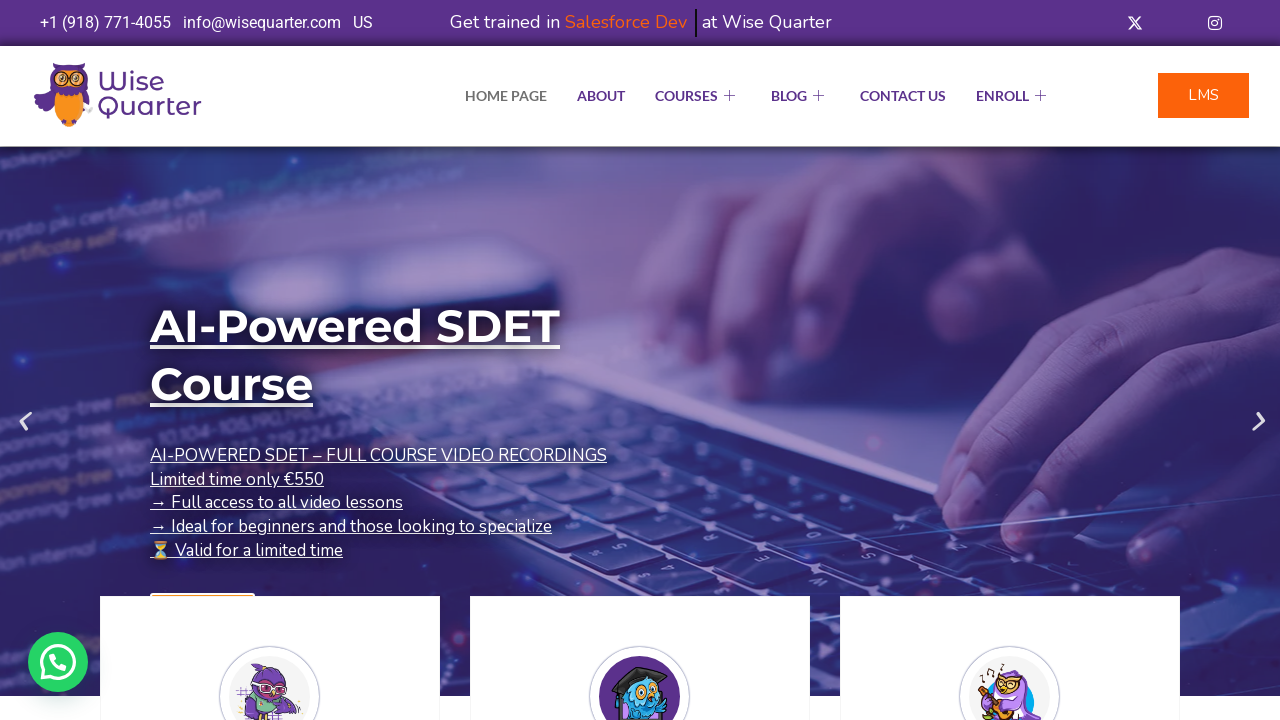

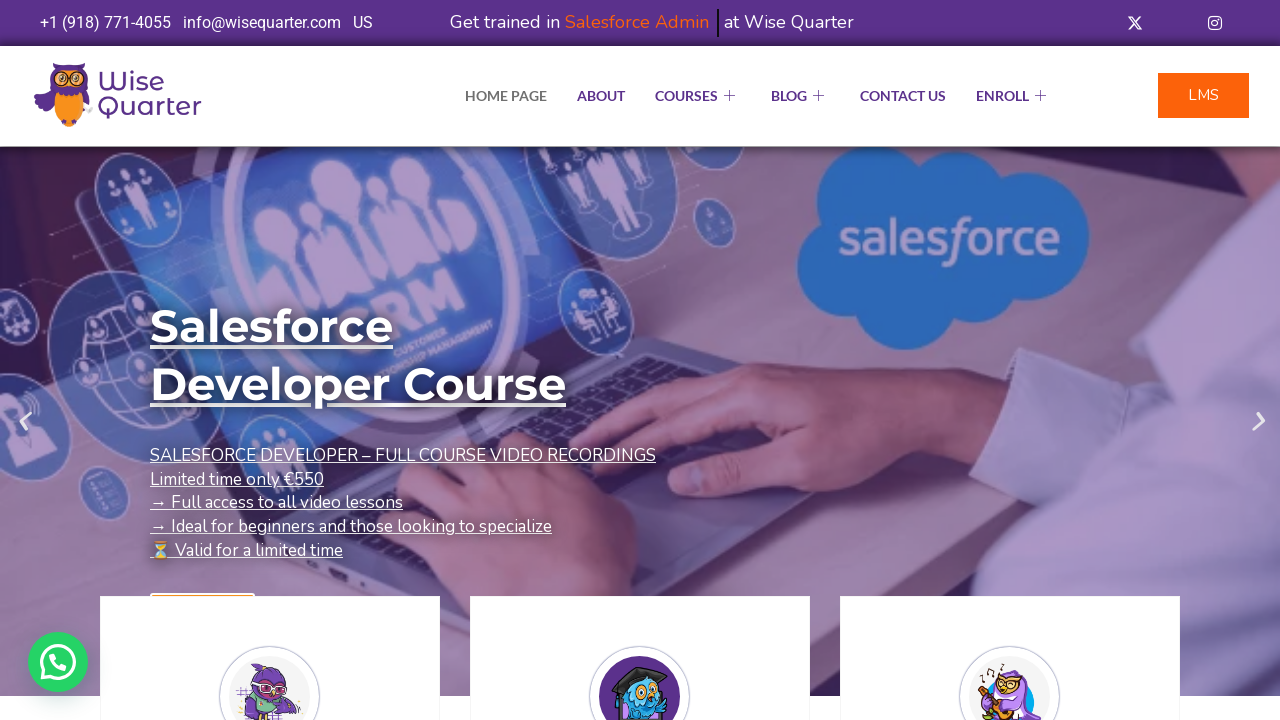